Tests image gallery and place description by navigating to a place, viewing images, and expanding description

Starting URL: https://www.navigator.ba/#/categories

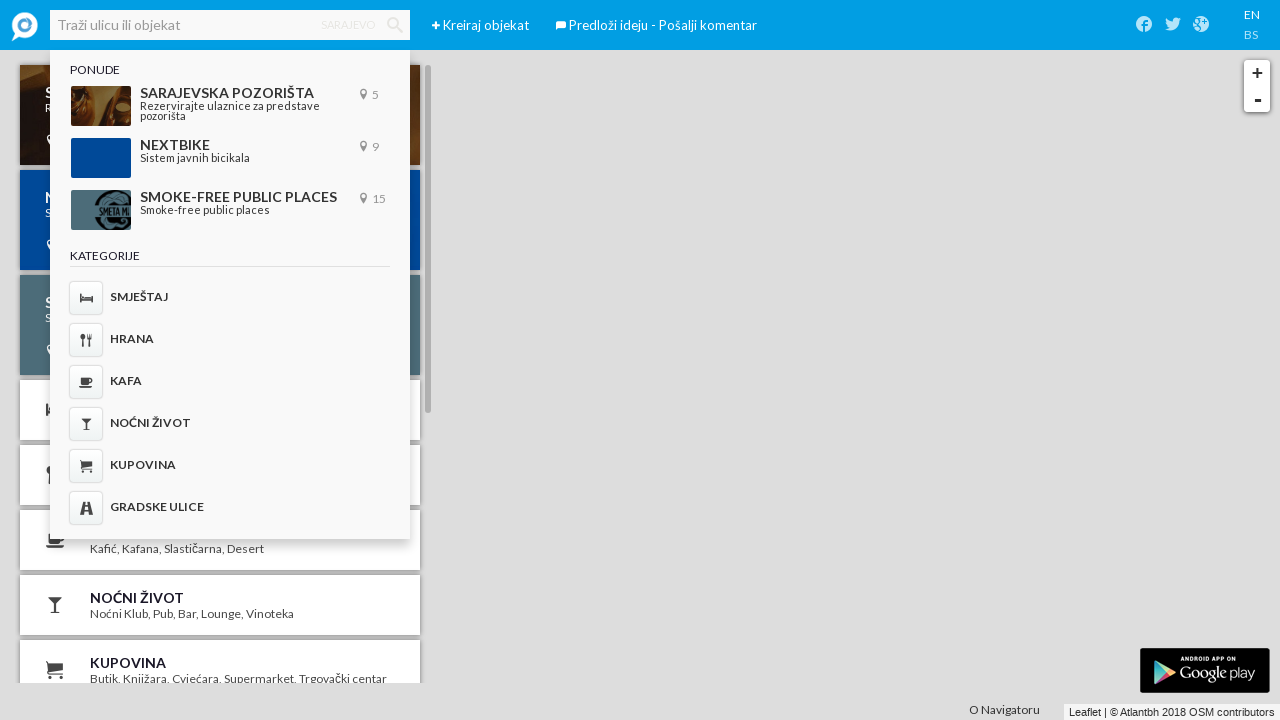

Clicked on theaters category card at (230, 106) on a[href='#/list/sarajevska-pozorista']
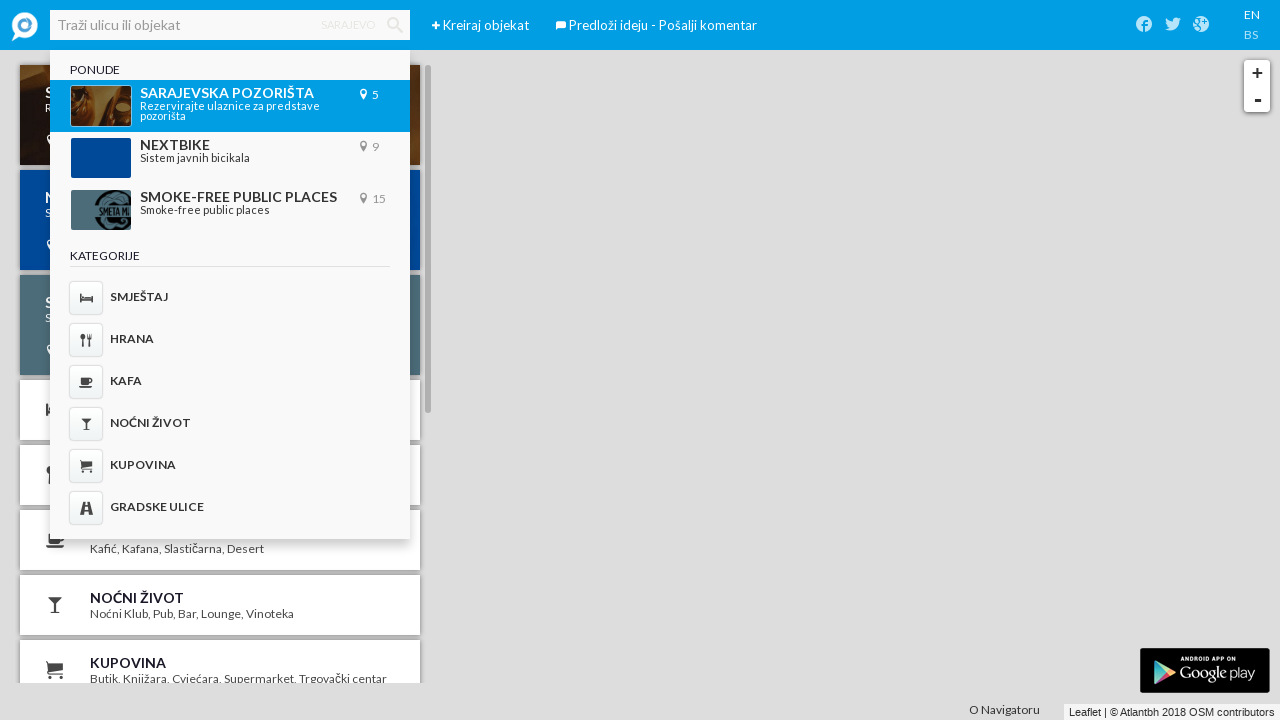

Waited for theaters list page to load
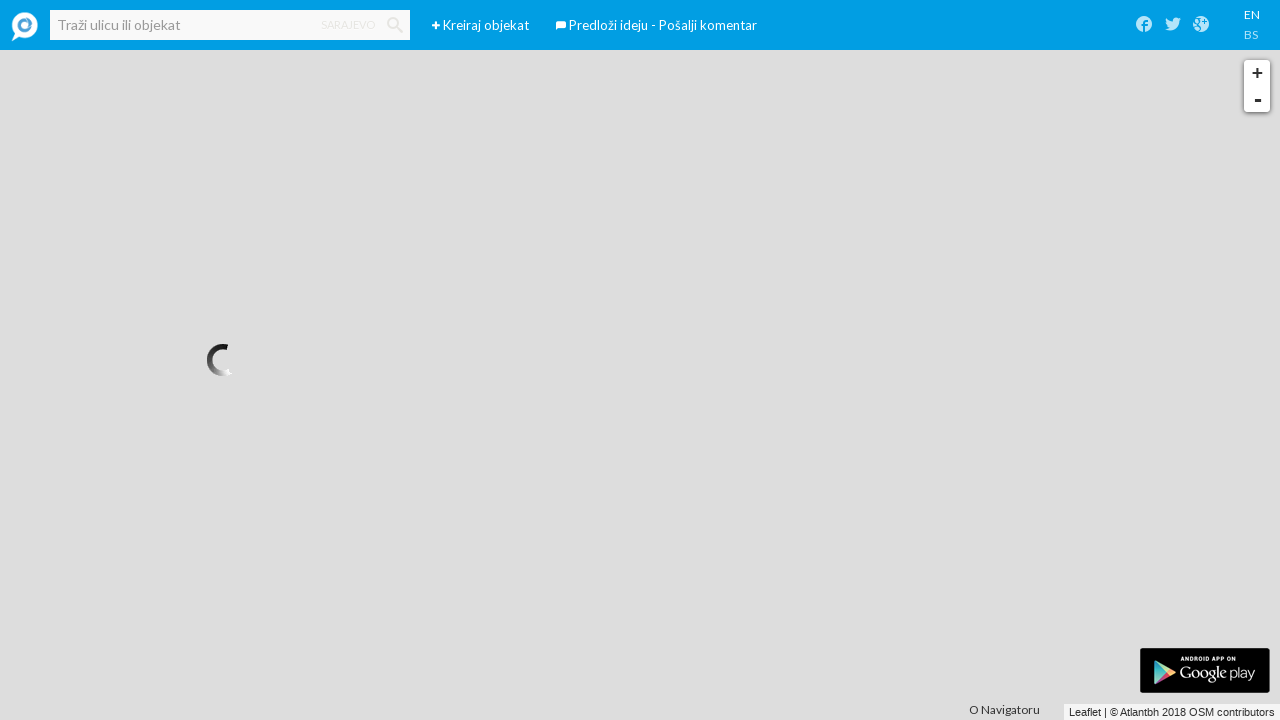

Clicked on specific place (Narodno Pozoriste) at (220, 122) on a[href='#/p/narodno-pozoriste?list=sarajevska-pozorista']
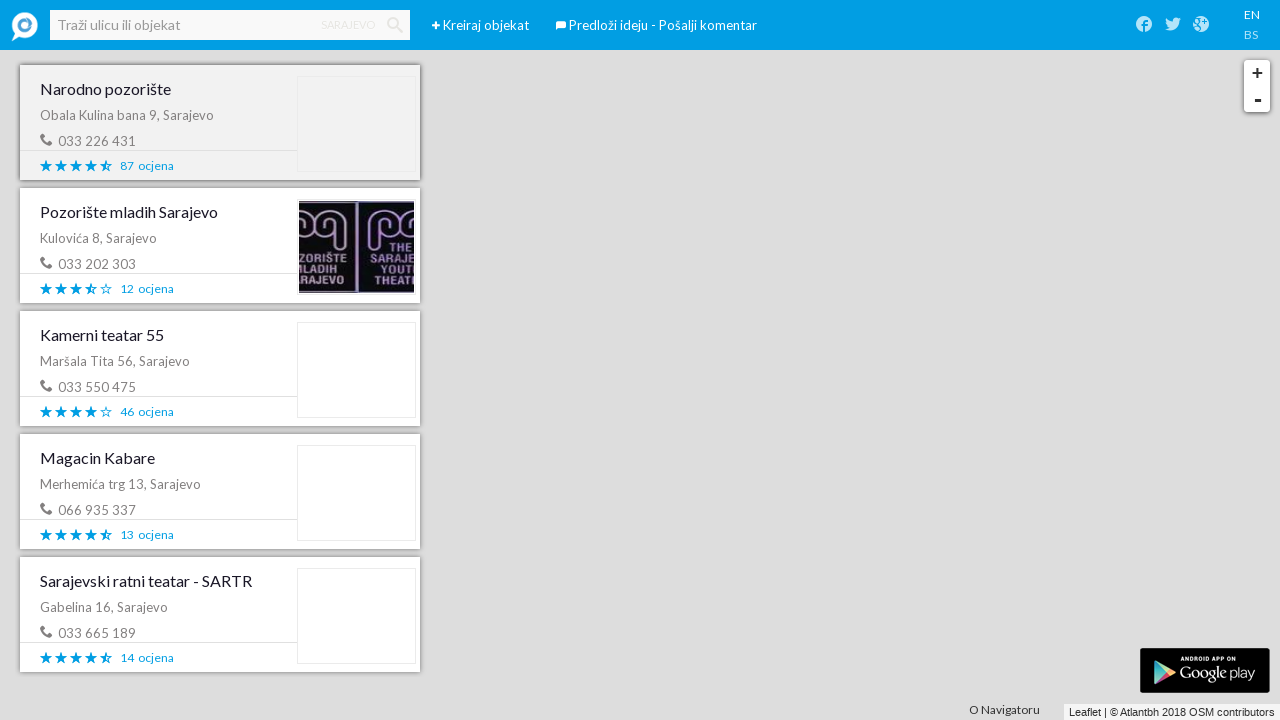

Clicked on profile image to open gallery at (220, 200) on .ember-view.profile-image-container
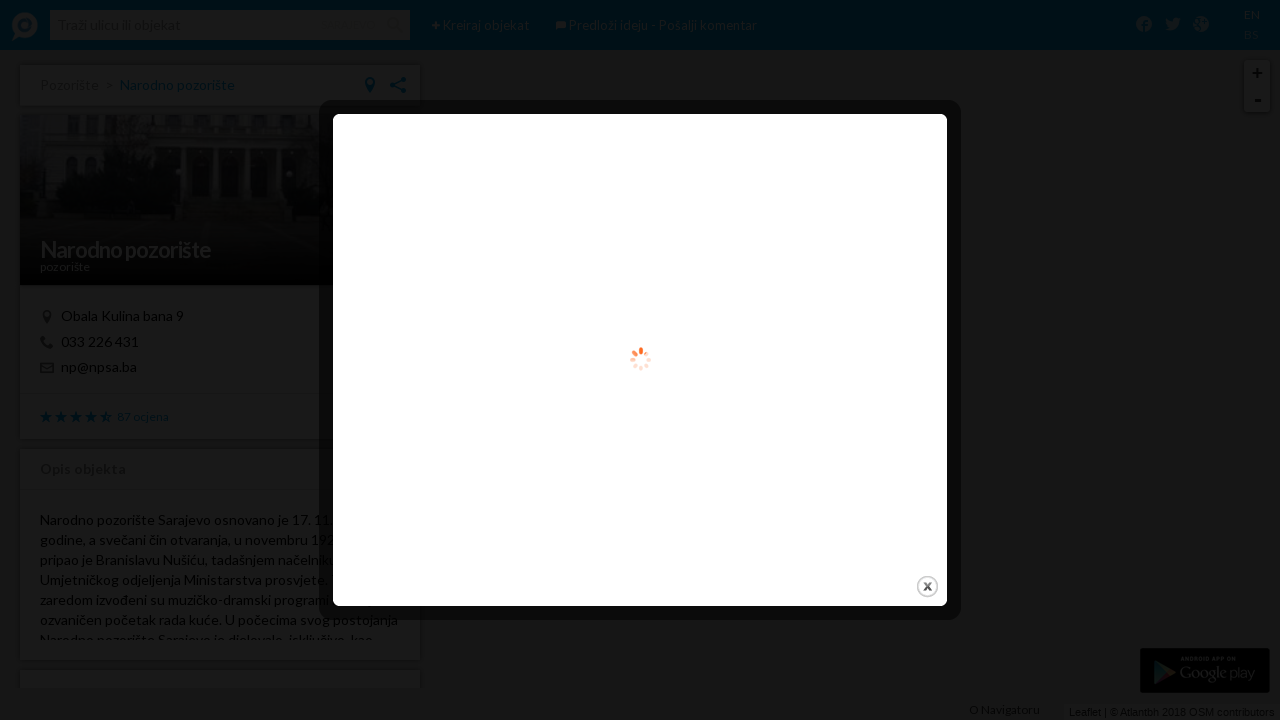

Waited for image gallery to load
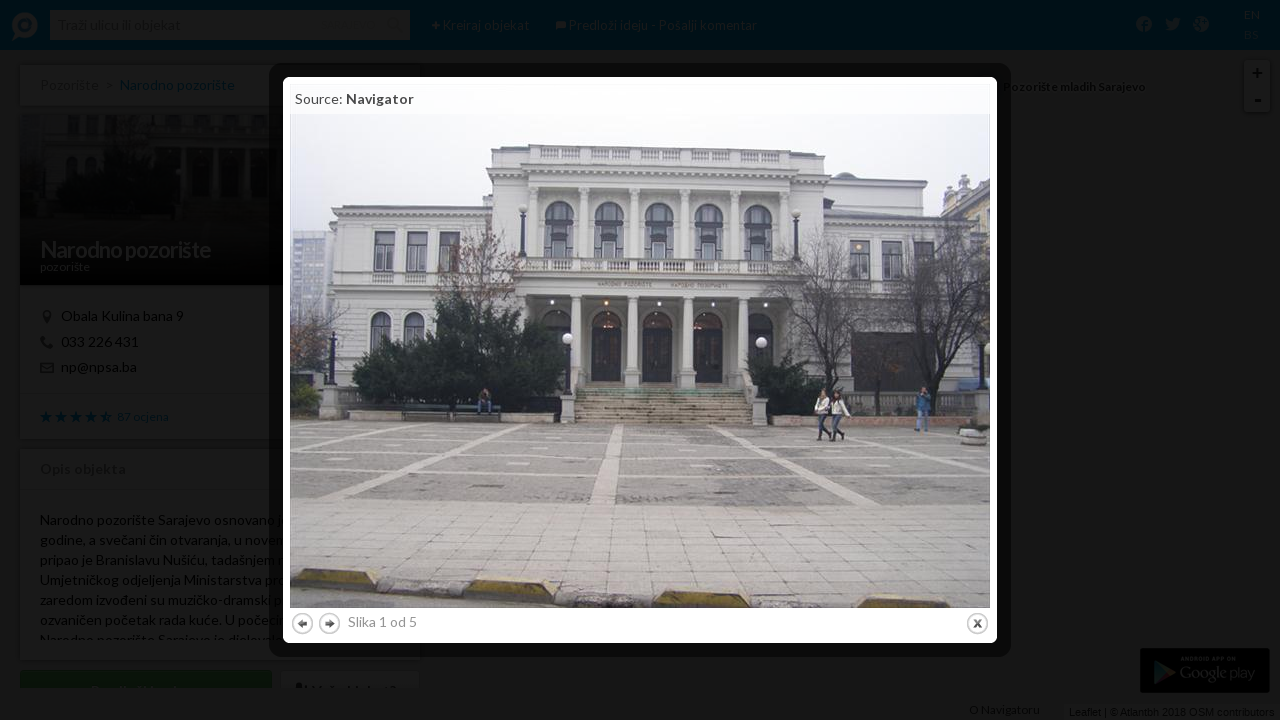

Clicked next image button in gallery at (330, 624) on #cboxNext
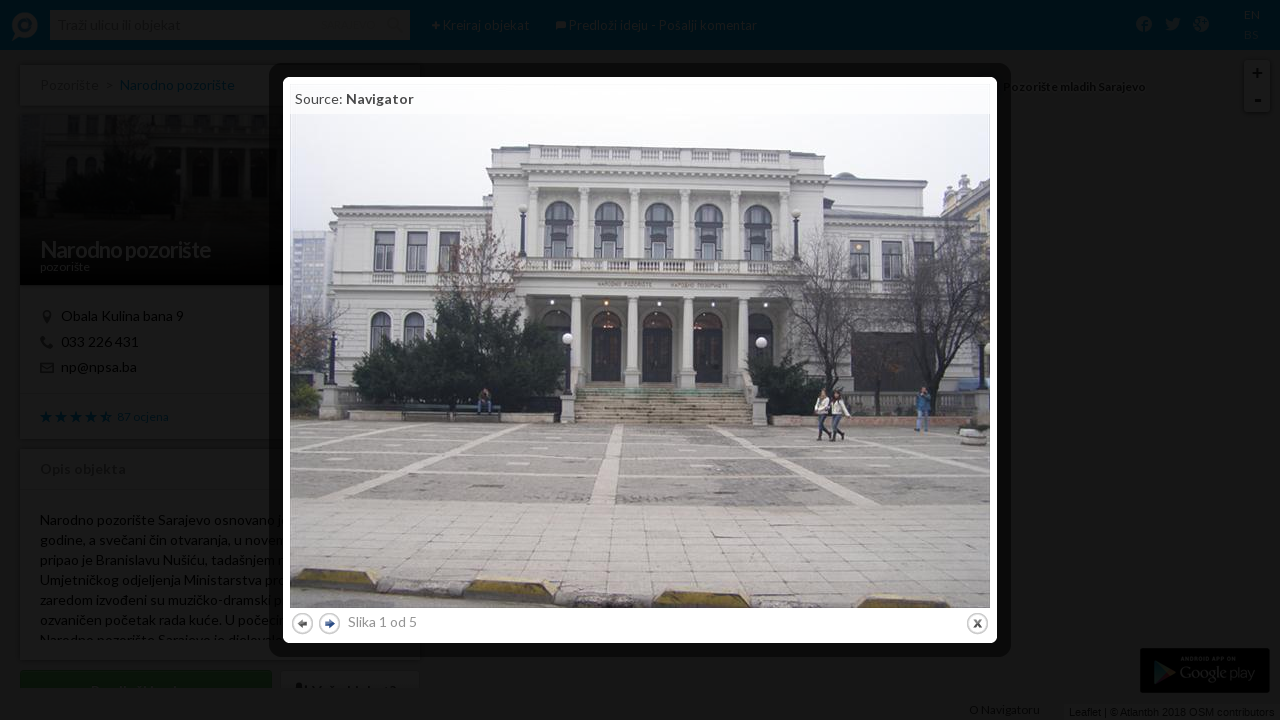

Waited for next image to display
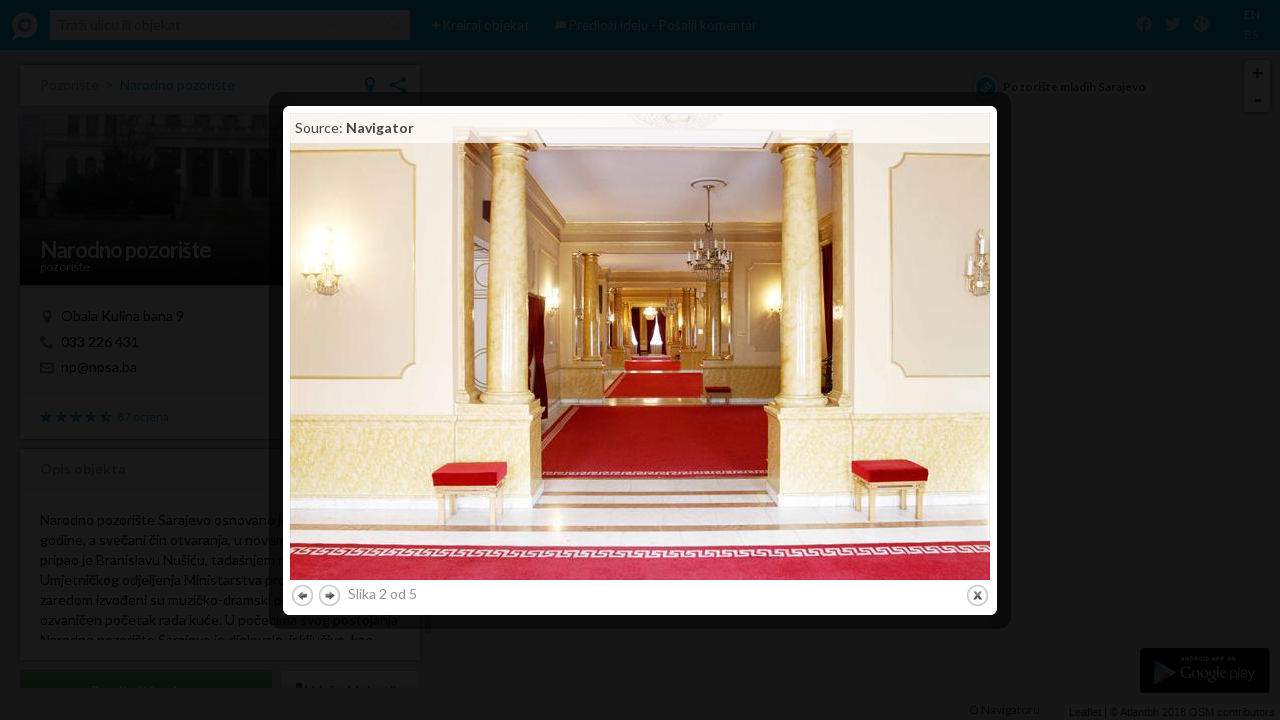

Clicked close button to close image gallery at (978, 596) on #cboxClose
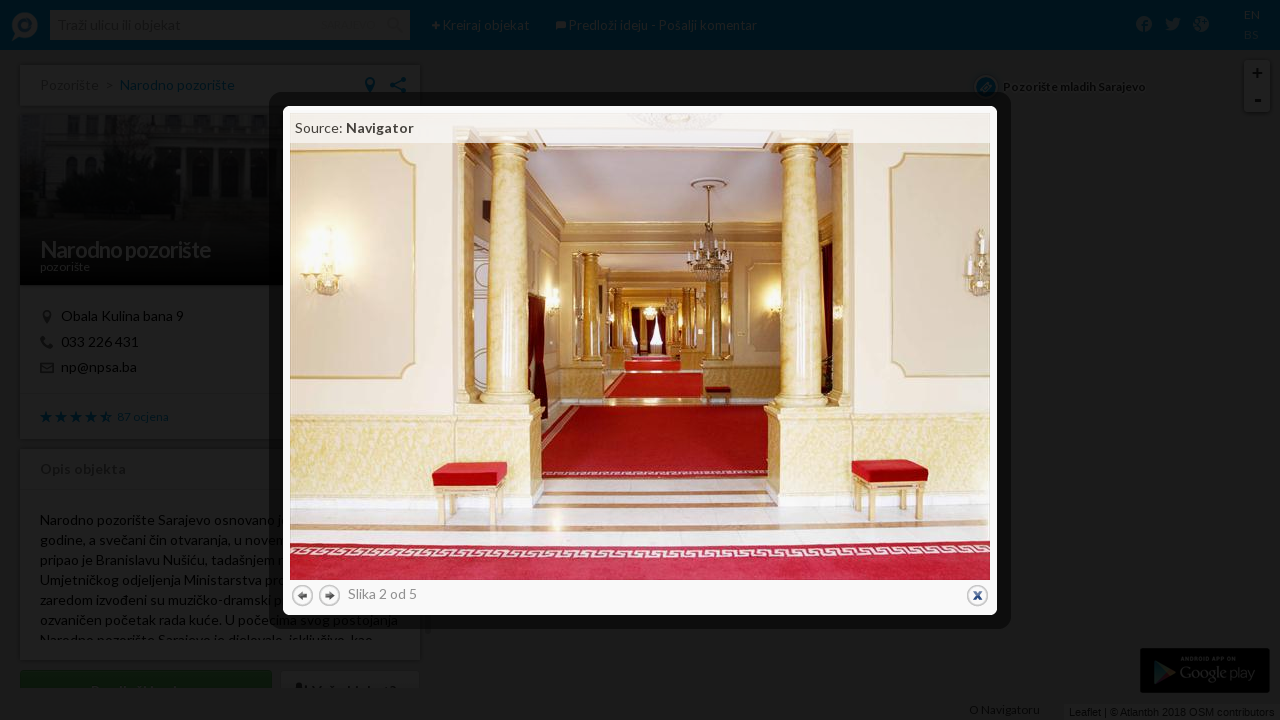

Waited for image gallery to close
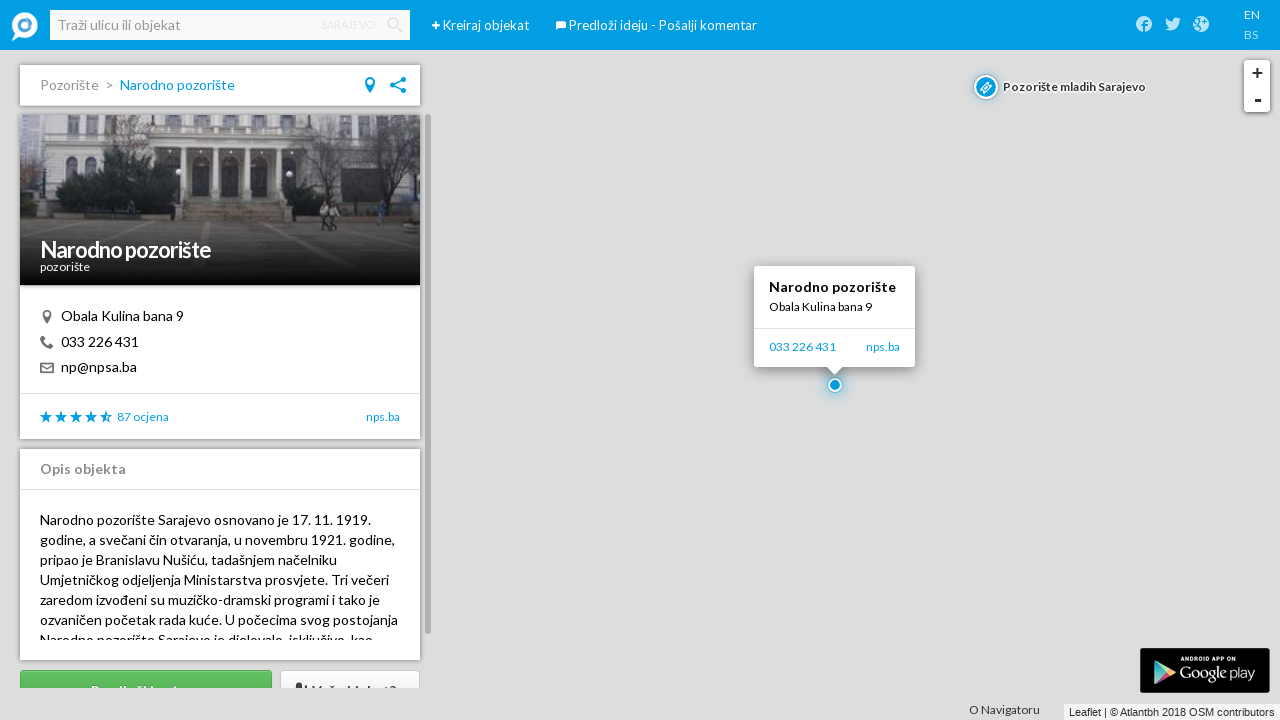

Clicked to expand place description at (220, 575) on .show-more-content
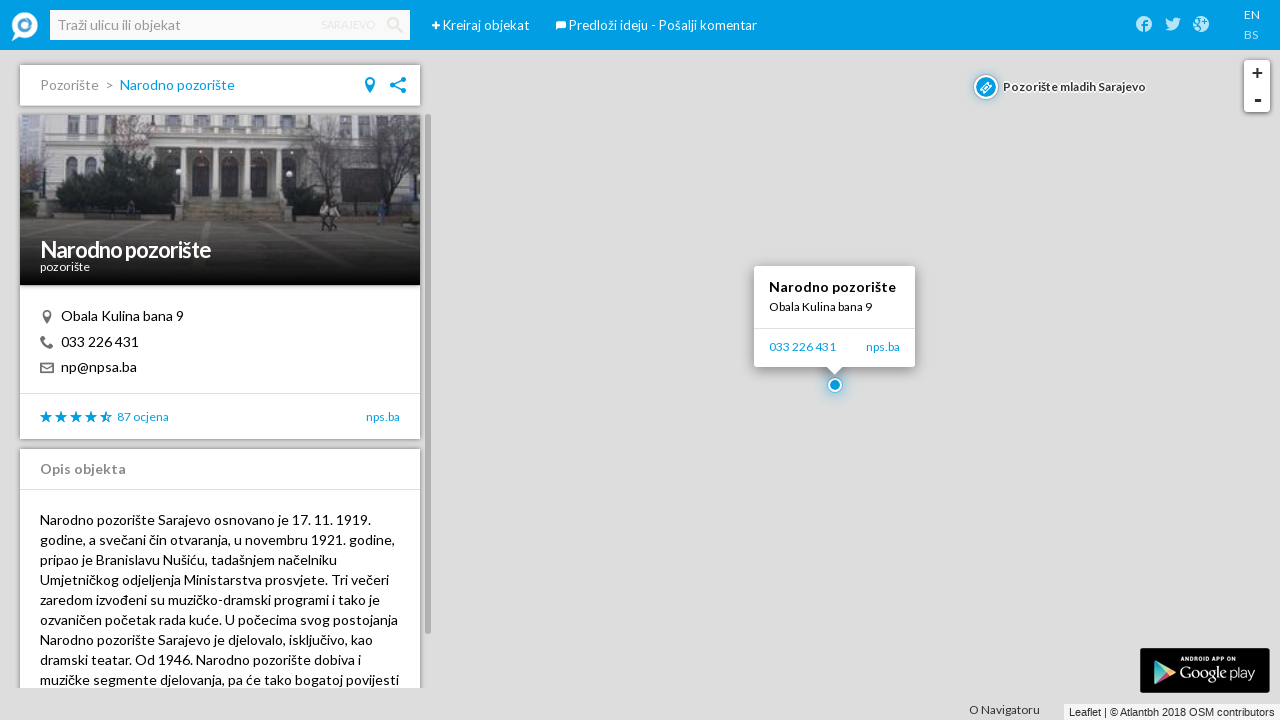

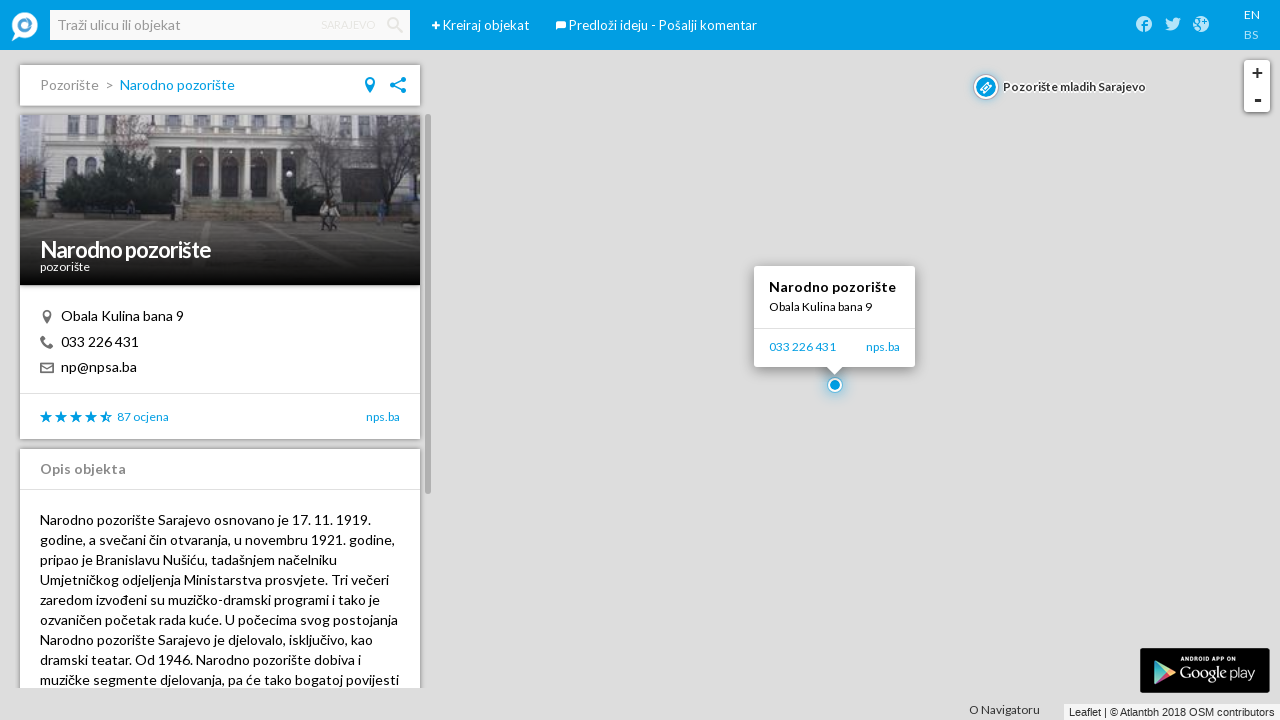